Tests table sorting functionality by clicking on a column header and verifying that the data is sorted correctly

Starting URL: https://rahulshettyacademy.com/seleniumPractise/#/offers

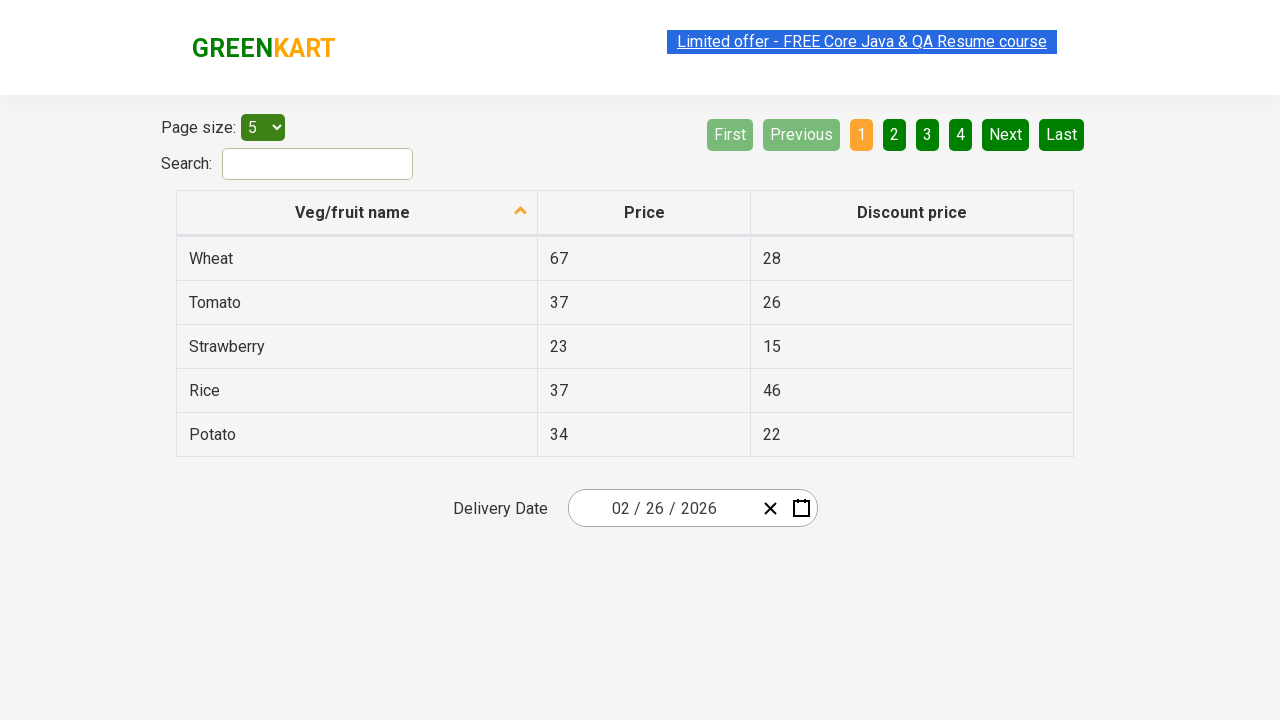

Clicked first column header to sort table at (357, 213) on xpath=//tr/th[1]
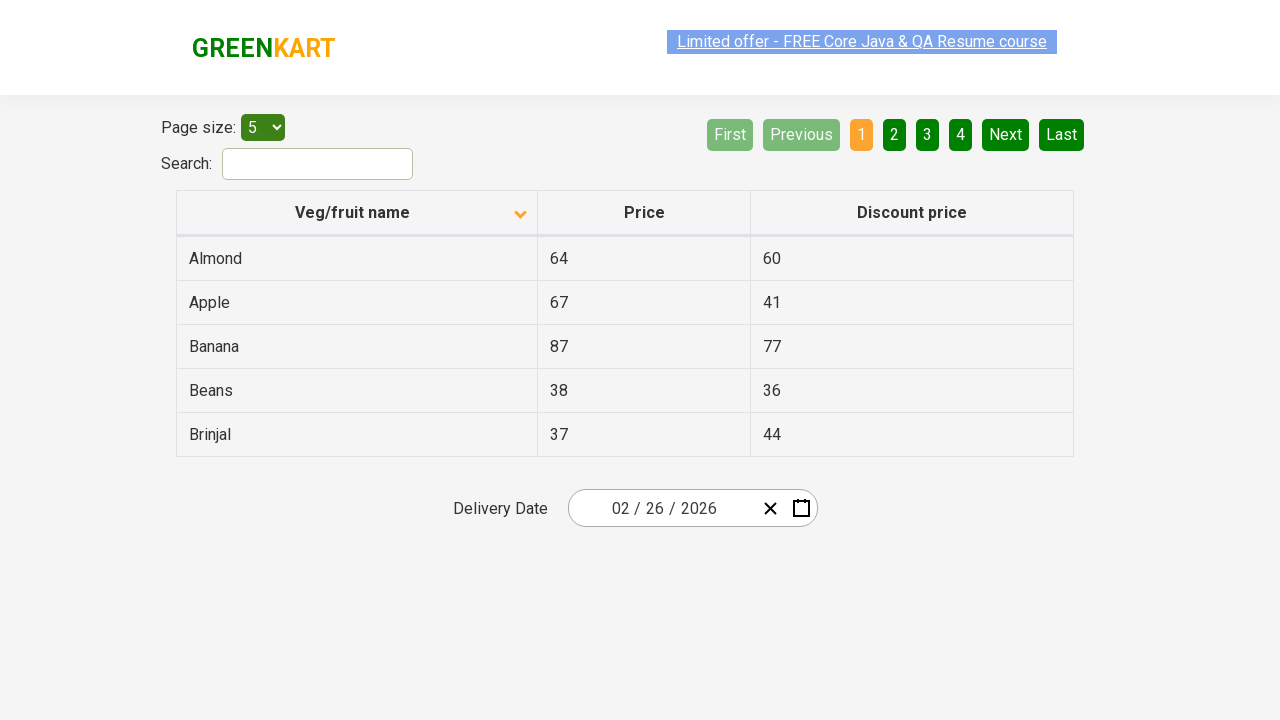

Waited for sorting animation to complete
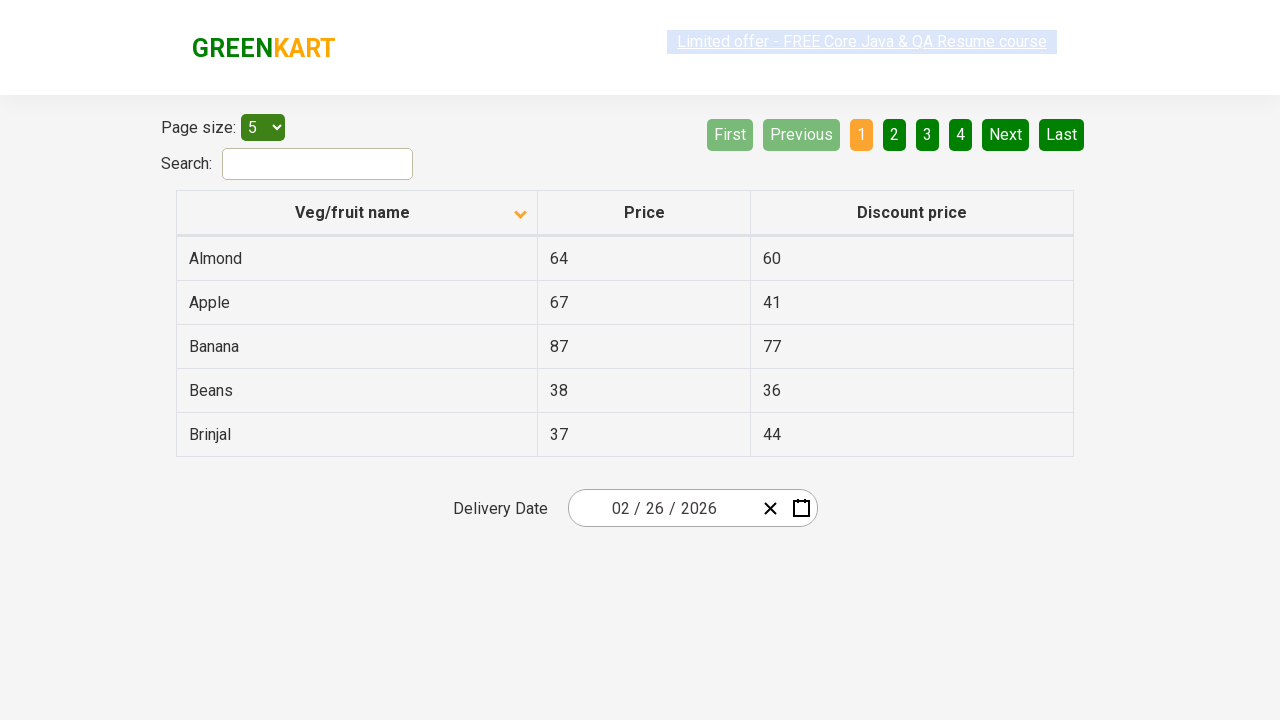

Retrieved all first column data elements
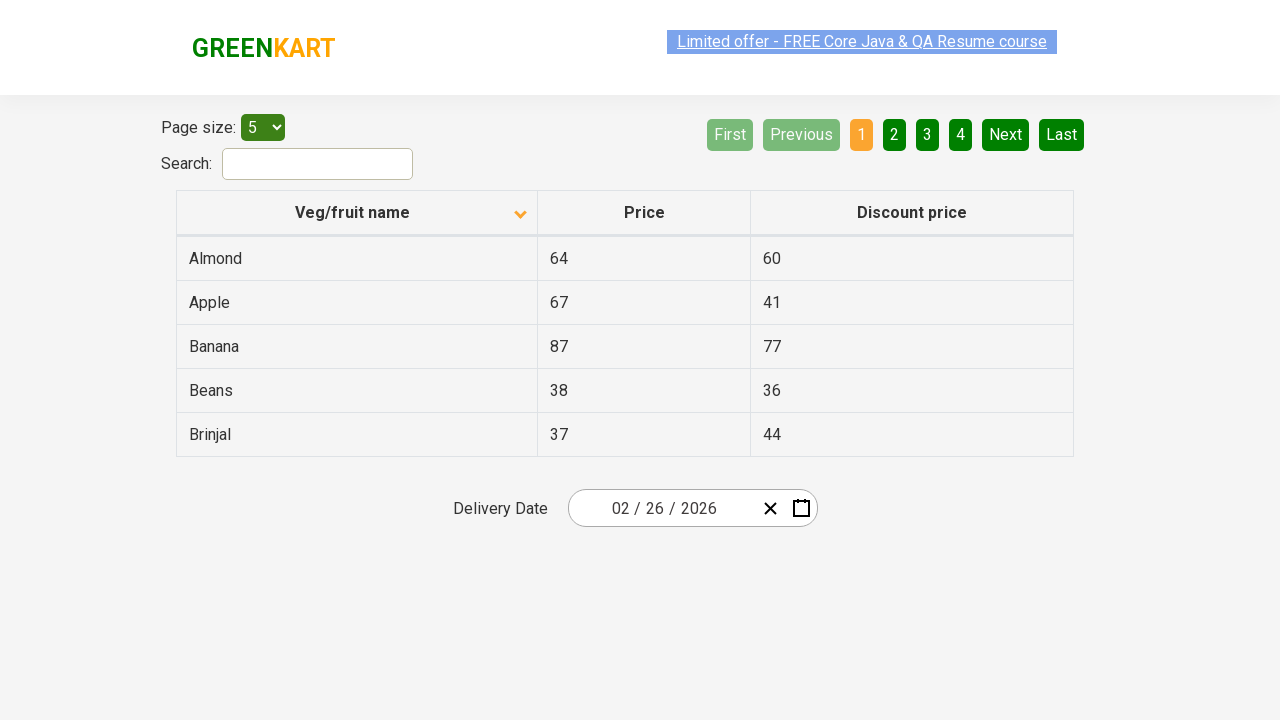

Extracted text content from all first column cells
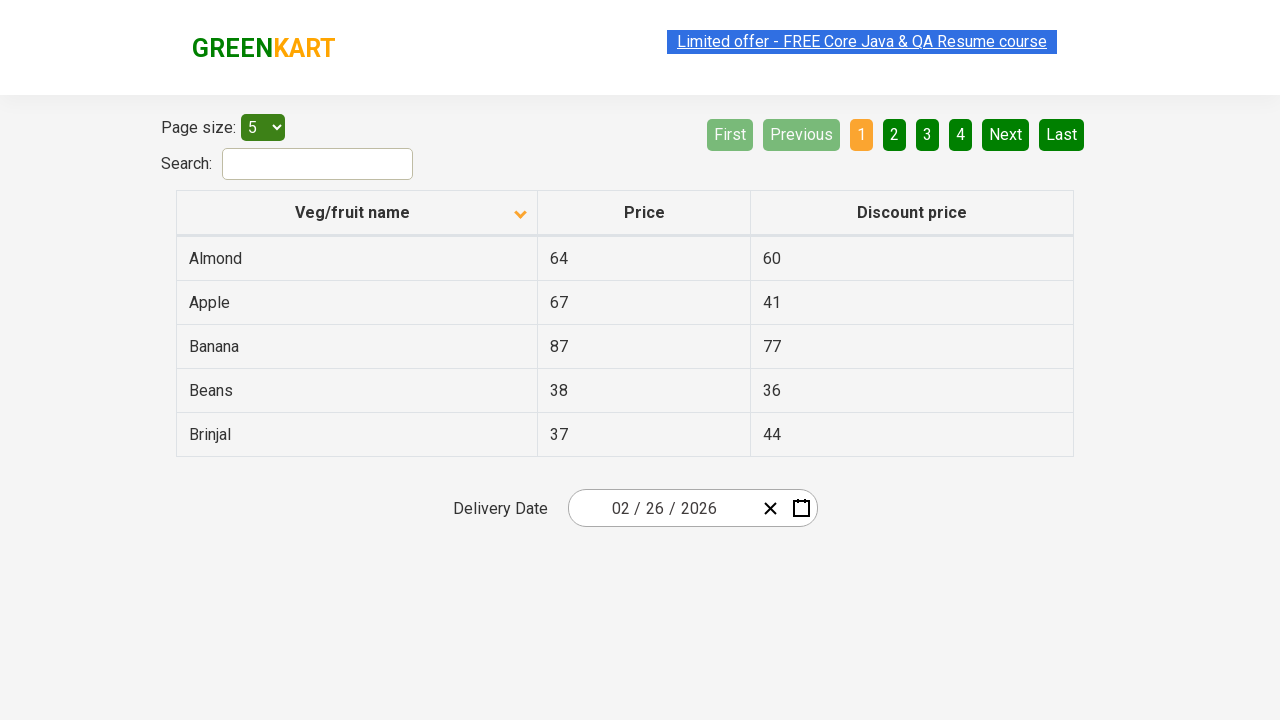

Created sorted version of extracted column data
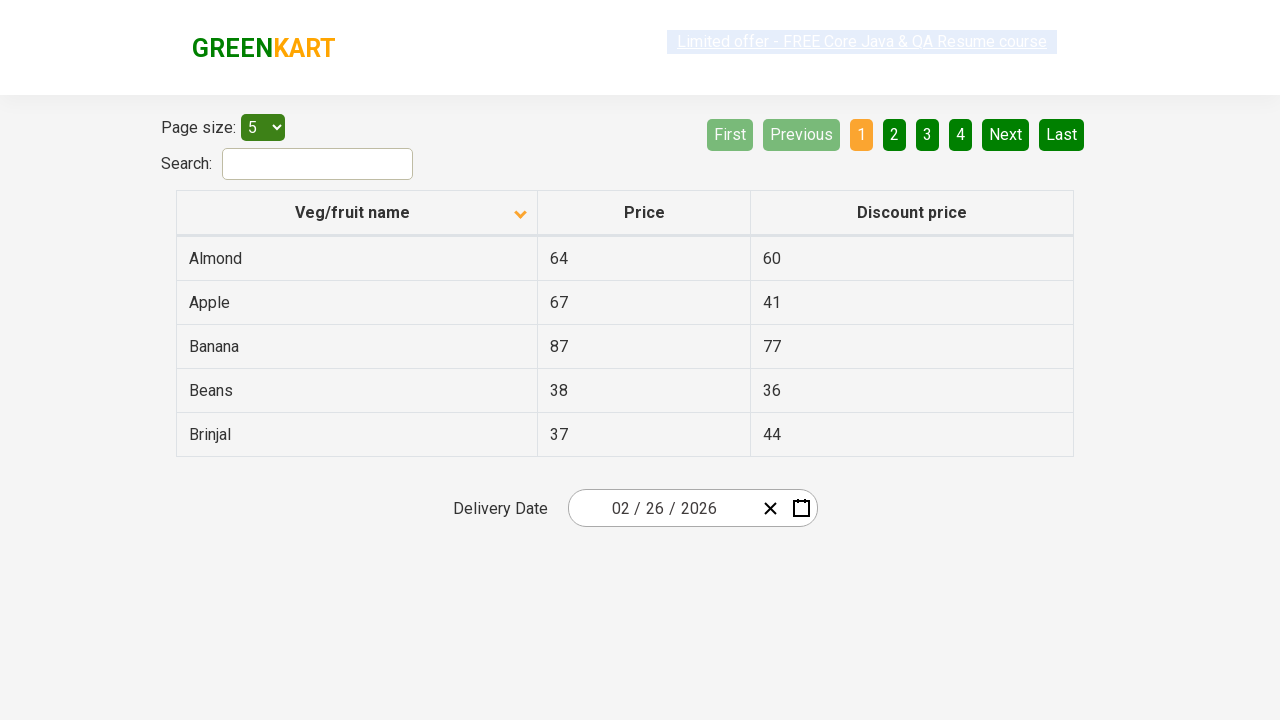

Verified that table column is sorted correctly
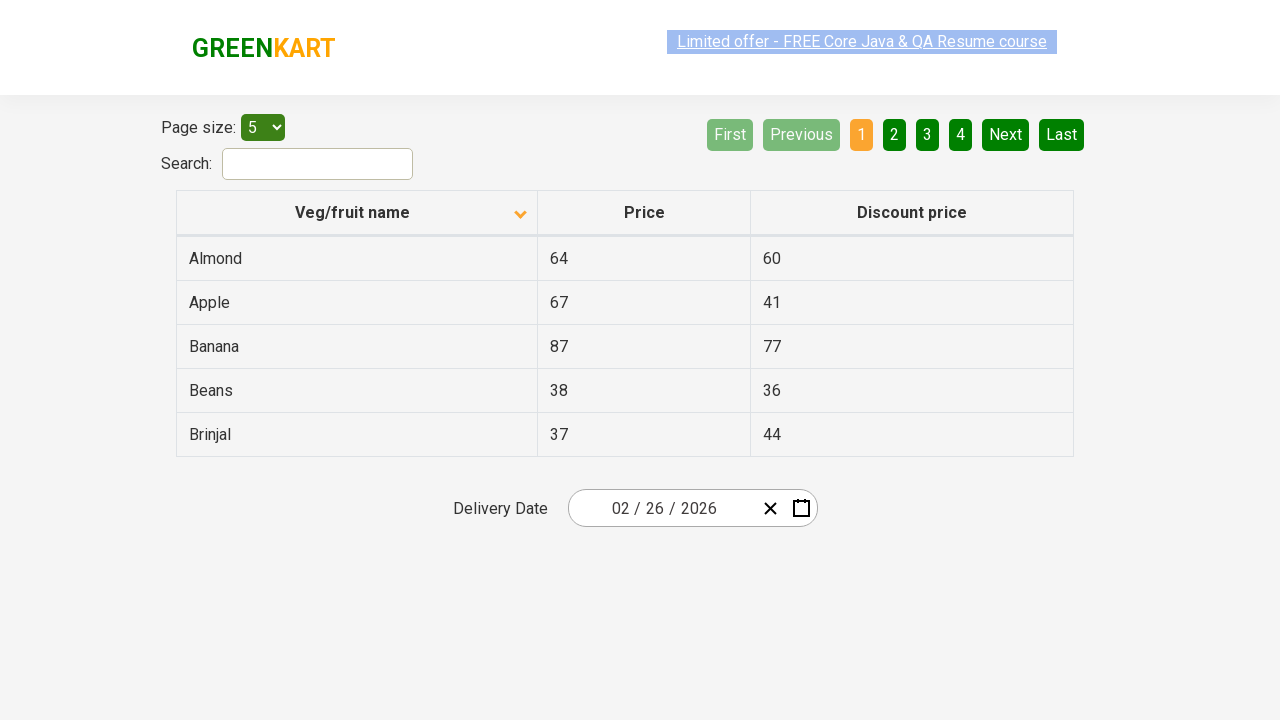

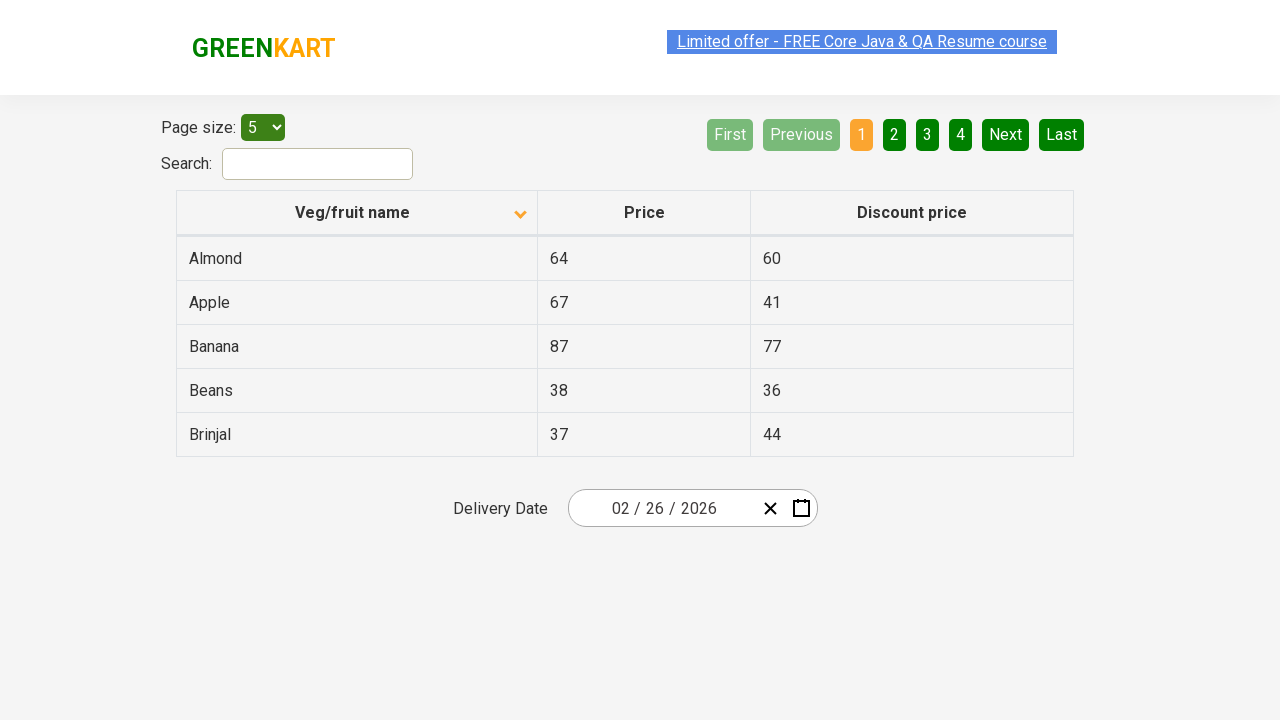